Navigates to W3Schools homepage and clicks on the References navigation button using ActionChains

Starting URL: http://www.w3schools.com

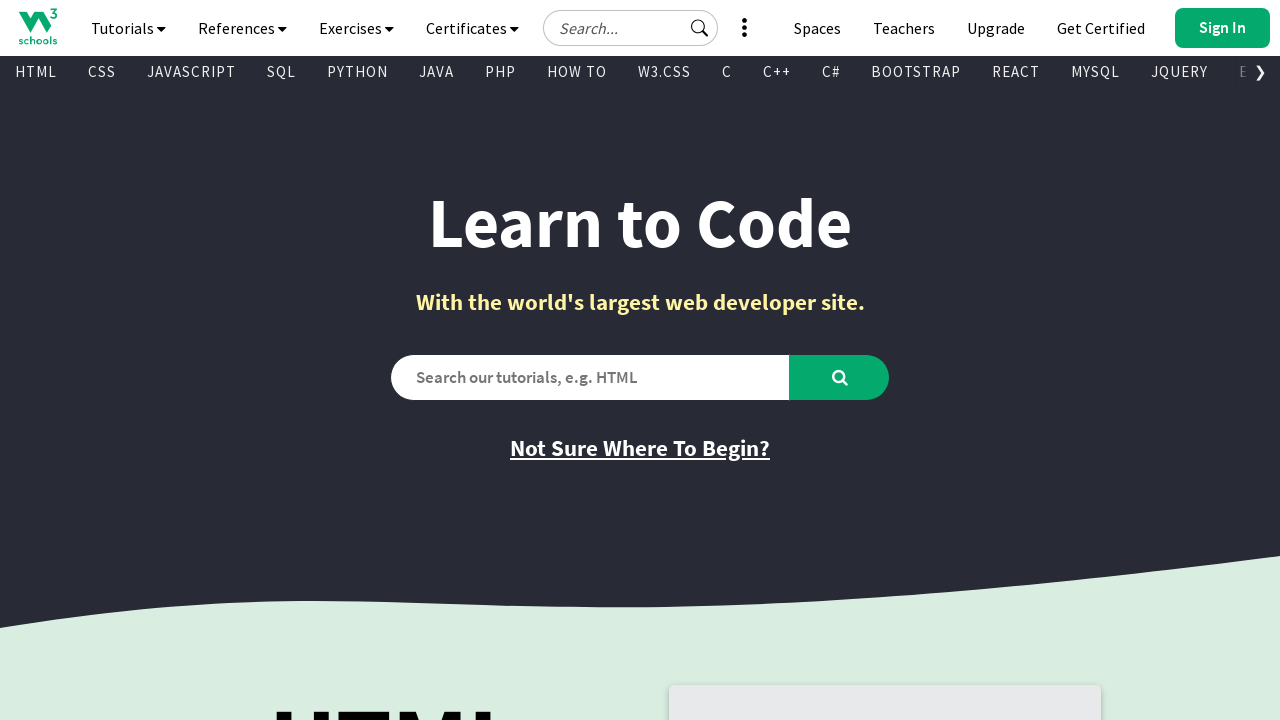

Navigated to W3Schools homepage
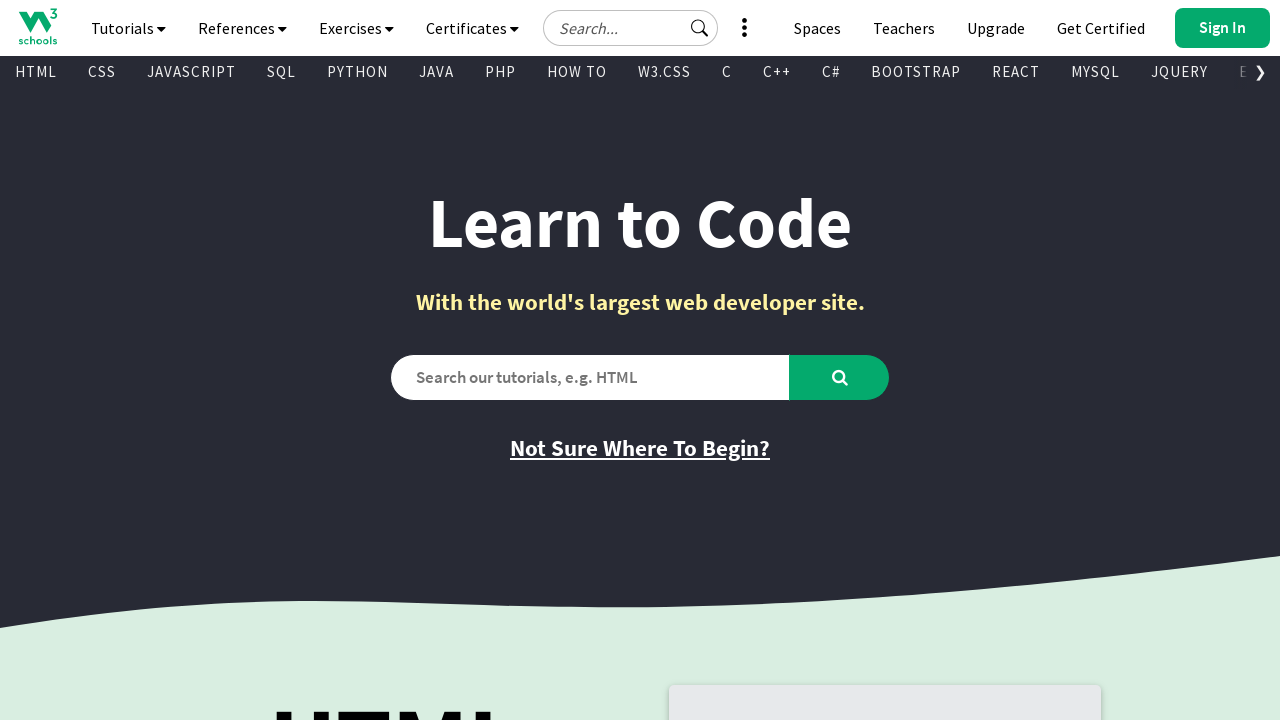

Clicked on the References navigation button at (242, 28) on #navbtn_references
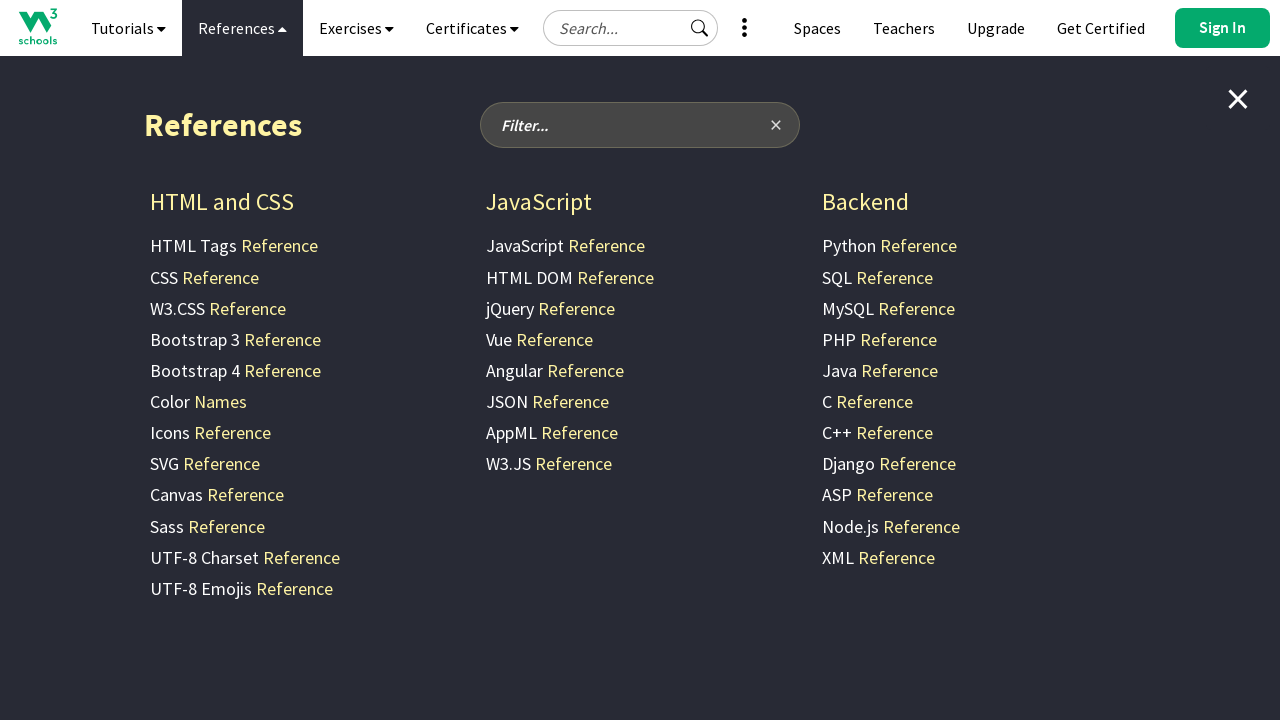

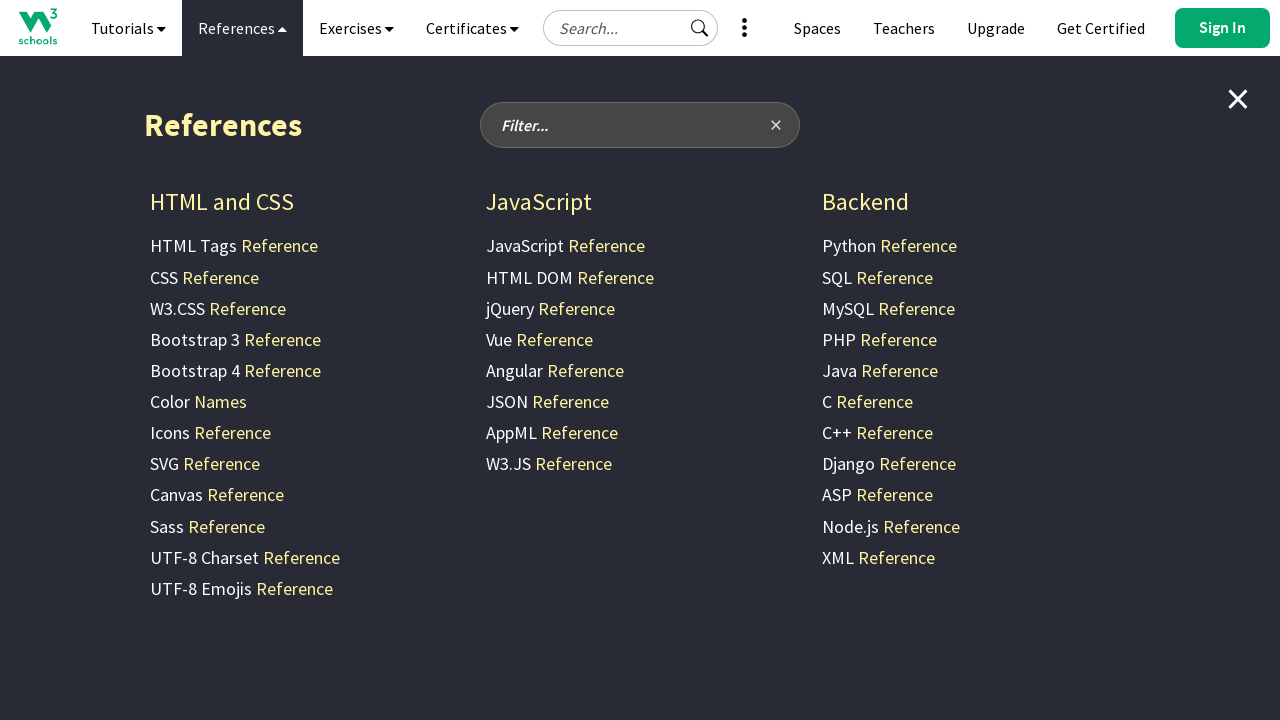